Navigates to the SJSU admissions freshmen impaction results page and verifies that the data table is present and loaded.

Starting URL: https://www.sjsu.edu/admissions/impaction/freshmen-impaction-results/index.php

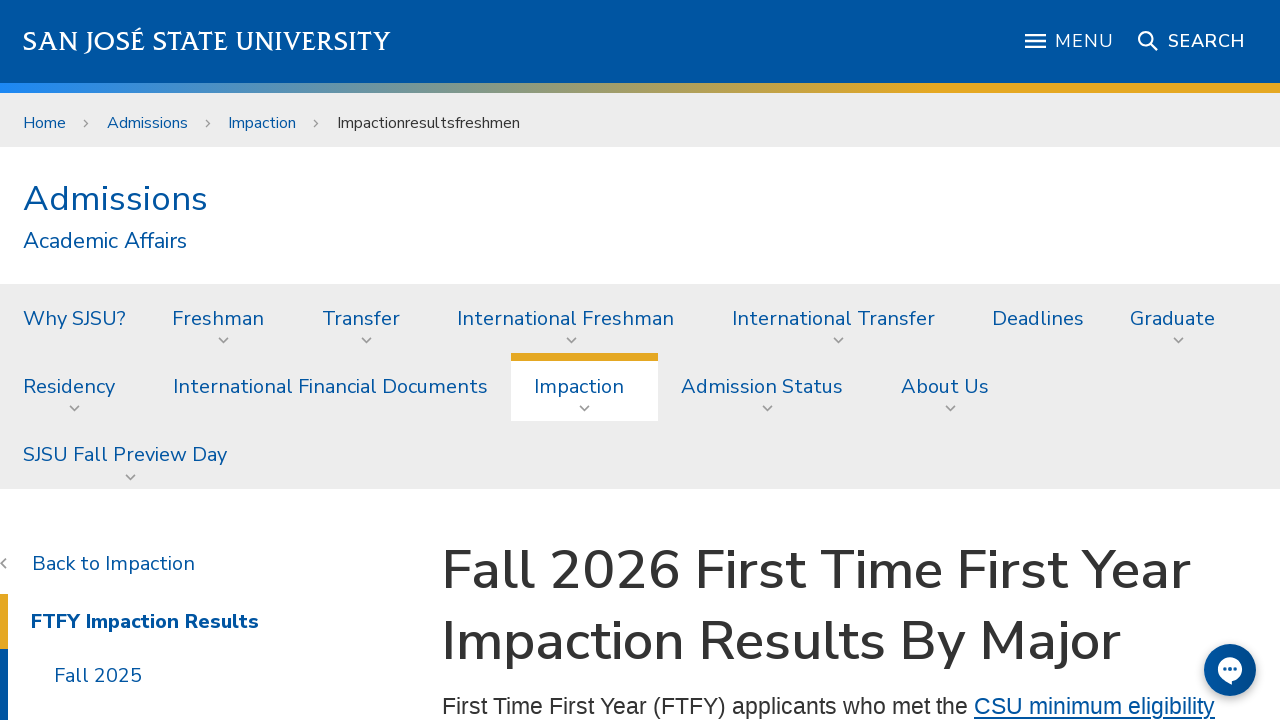

Waited for impaction results table to load
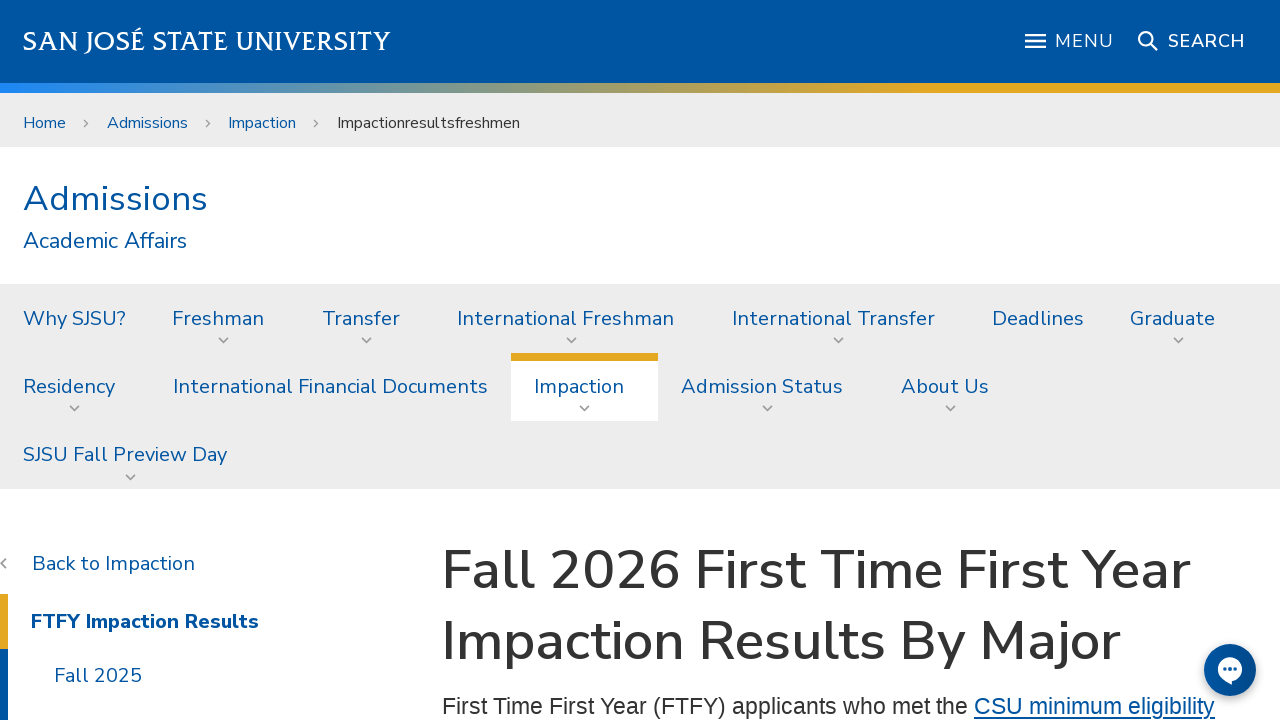

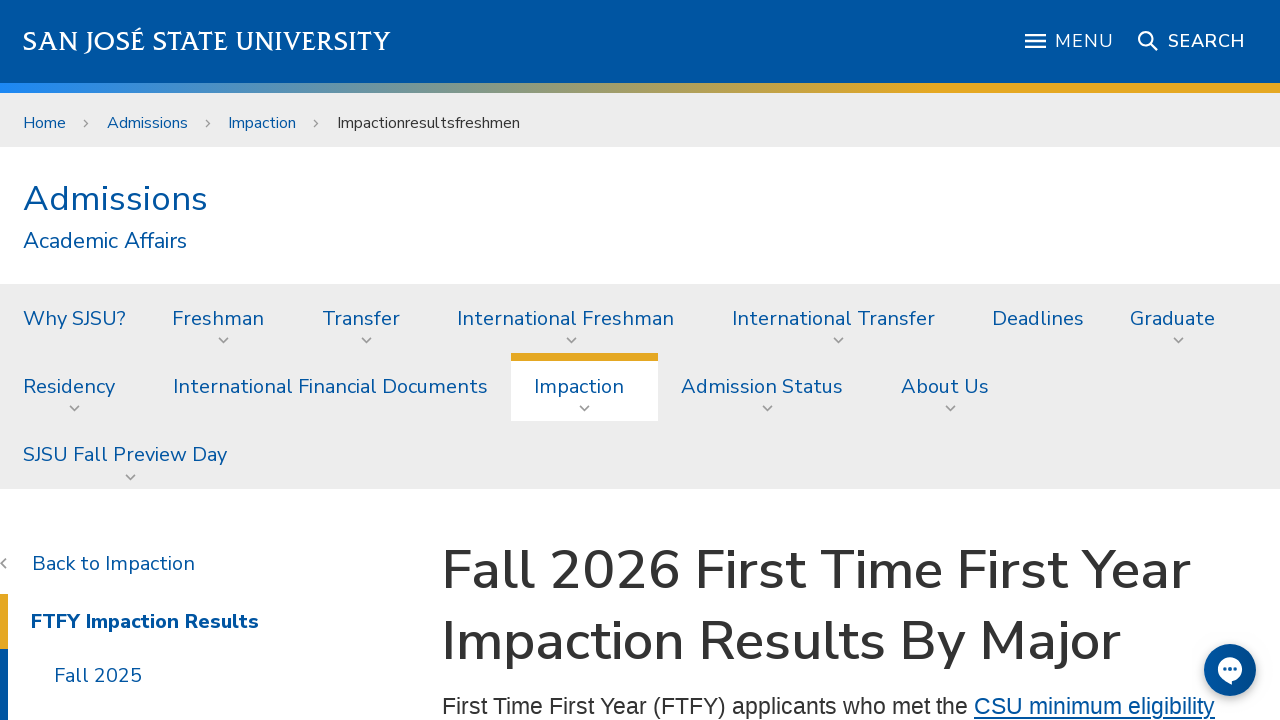